Tests the delete characters functionality by entering a full name, clicking enter, then repeatedly clicking delete until the "Deleted" message appears

Starting URL: https://claruswaysda.github.io/deleteChars.html

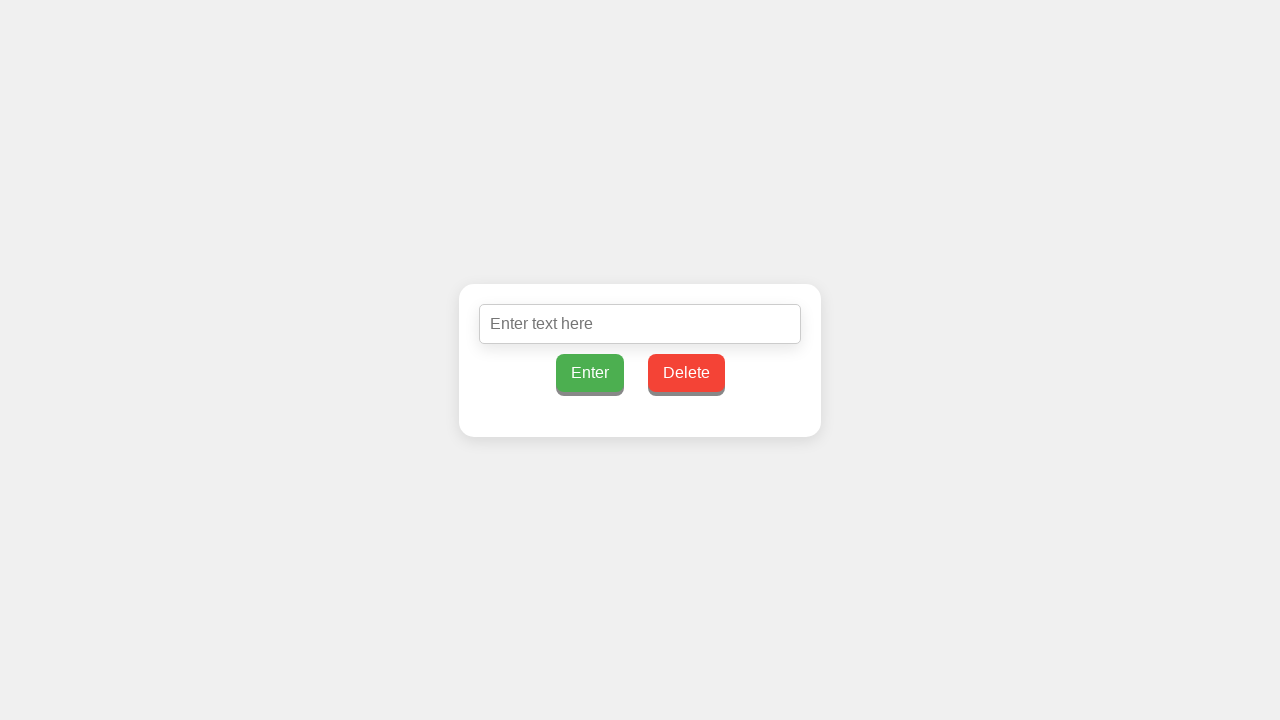

Navigated to deleteChars.html page
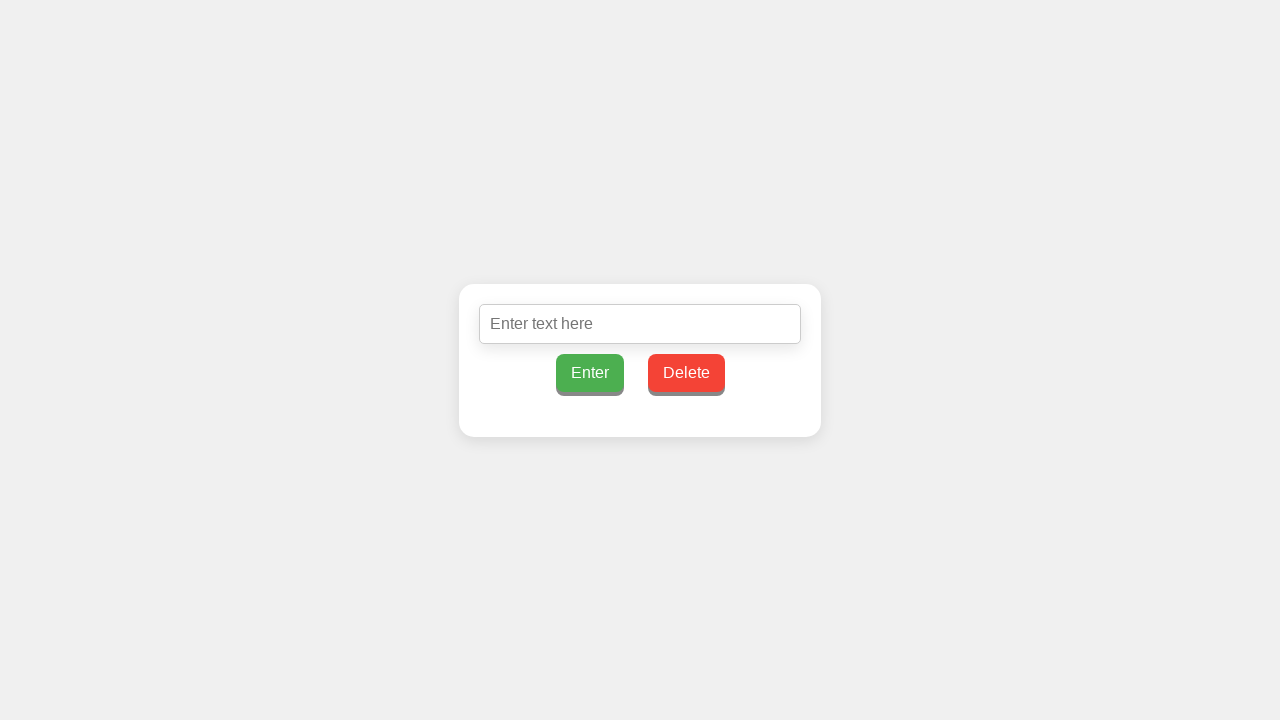

Entered full name 'Sarah Johnson' in input field on #inputText
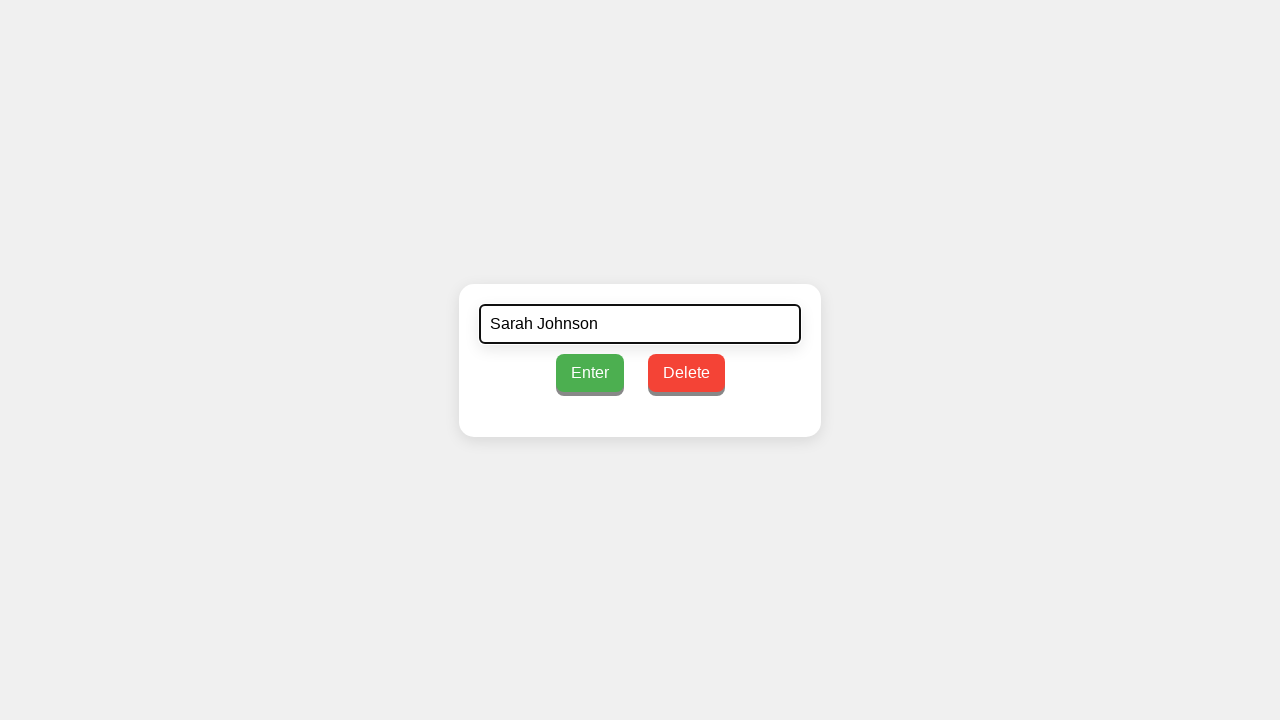

Clicked enter button to submit name at (590, 372) on #enterButton
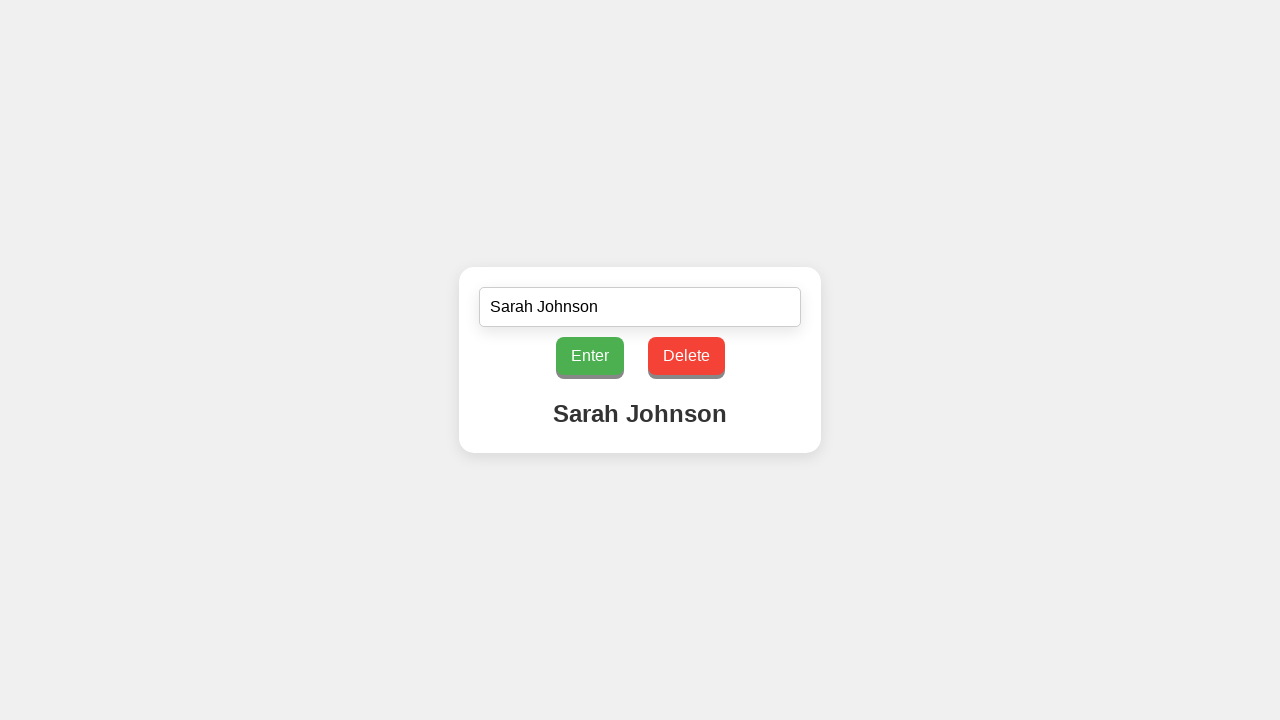

Clicked delete button to remove a character at (686, 356) on #deleteButton
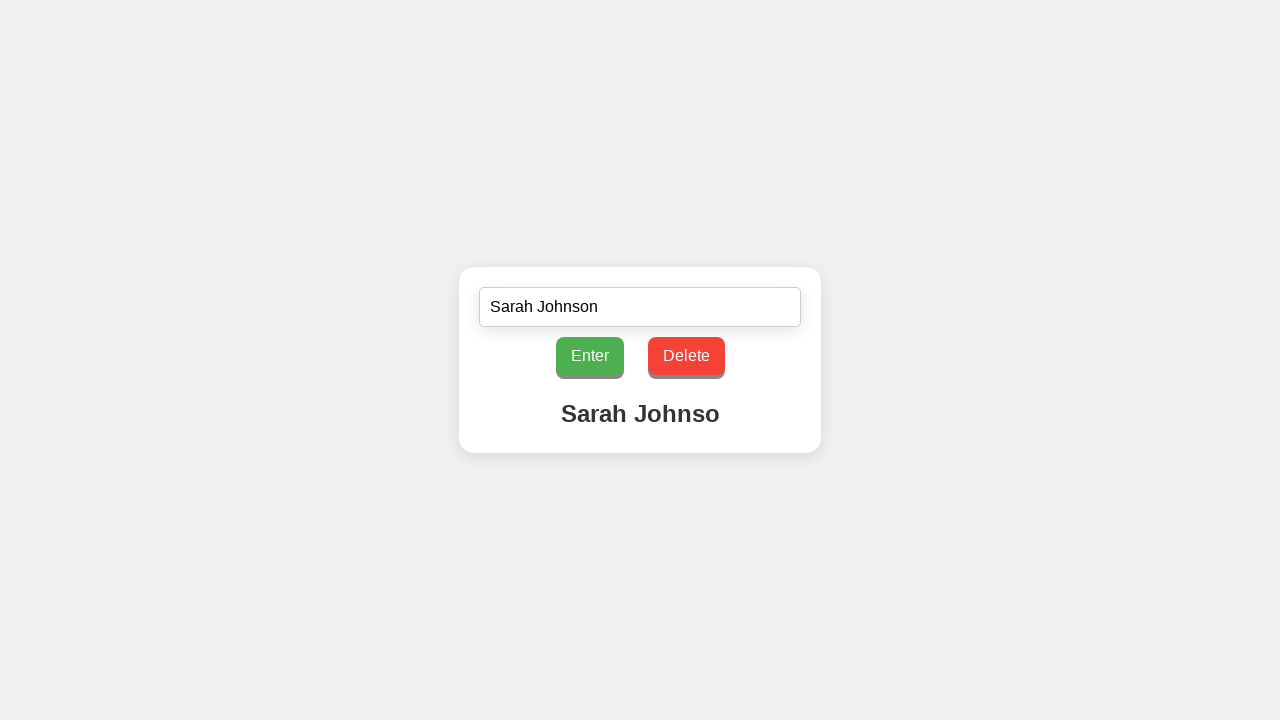

Clicked delete button to remove a character at (686, 356) on #deleteButton
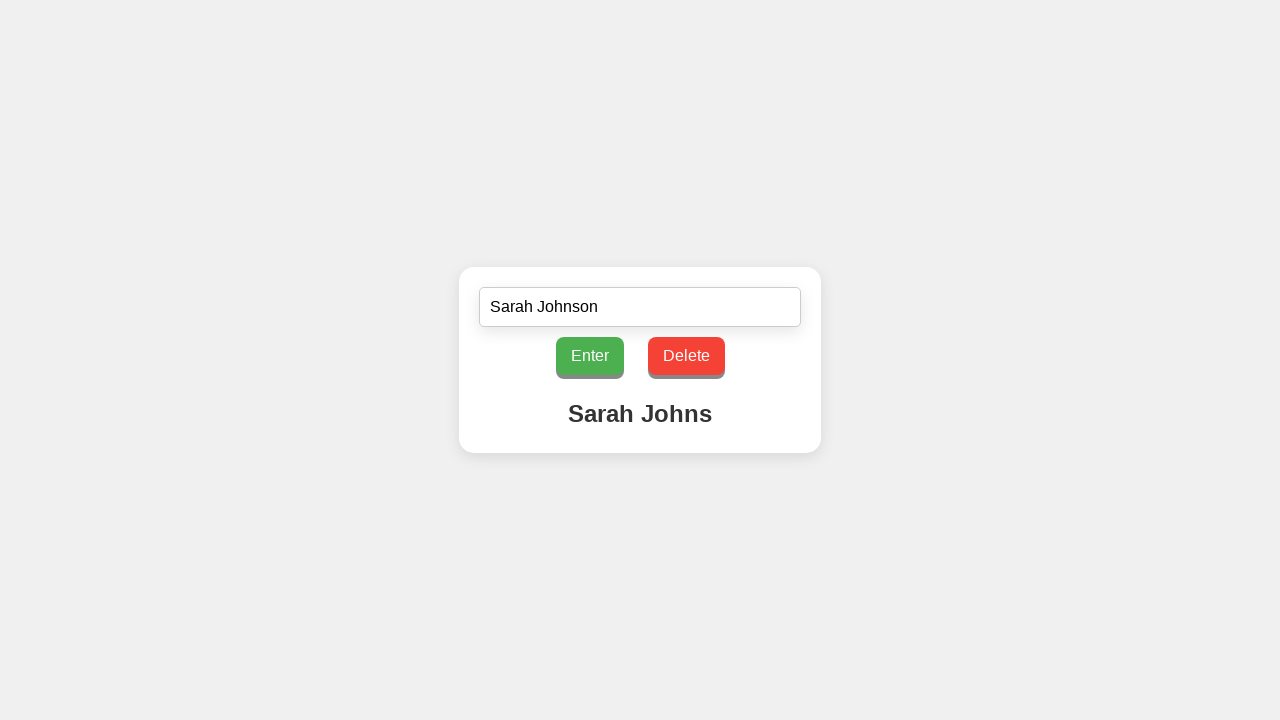

Clicked delete button to remove a character at (686, 356) on #deleteButton
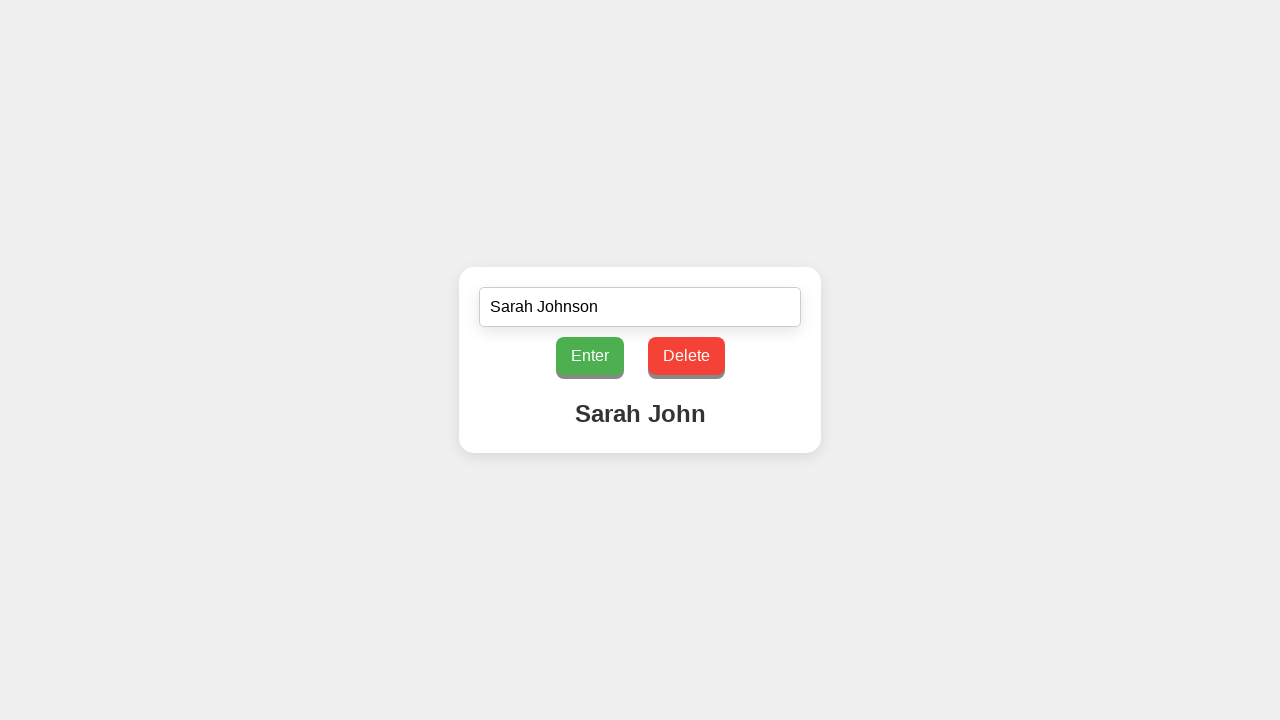

Clicked delete button to remove a character at (686, 356) on #deleteButton
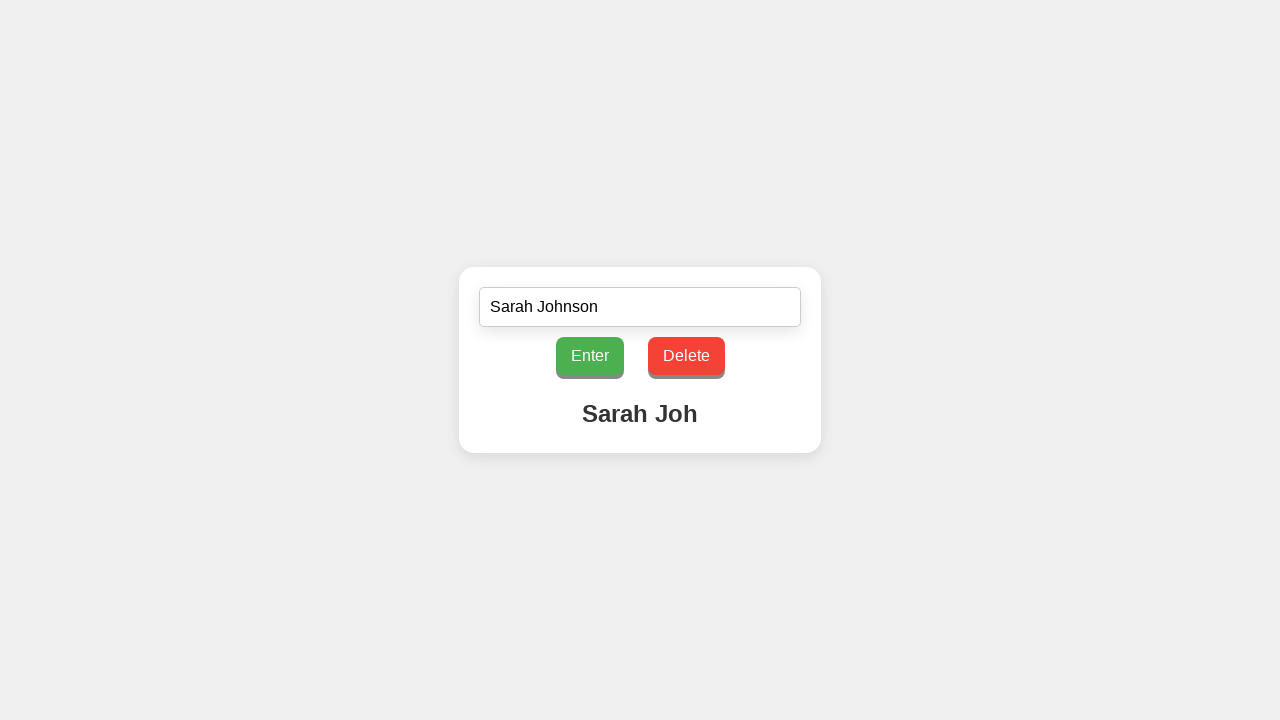

Clicked delete button to remove a character at (686, 356) on #deleteButton
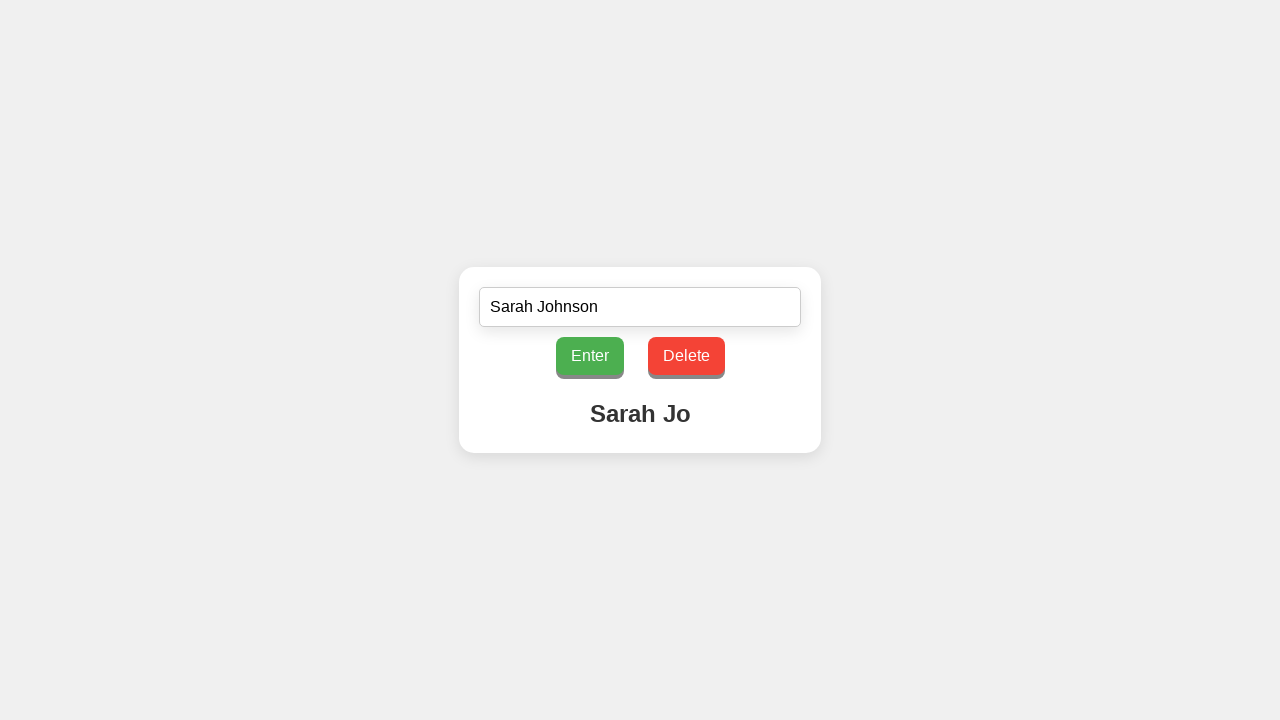

Clicked delete button to remove a character at (686, 356) on #deleteButton
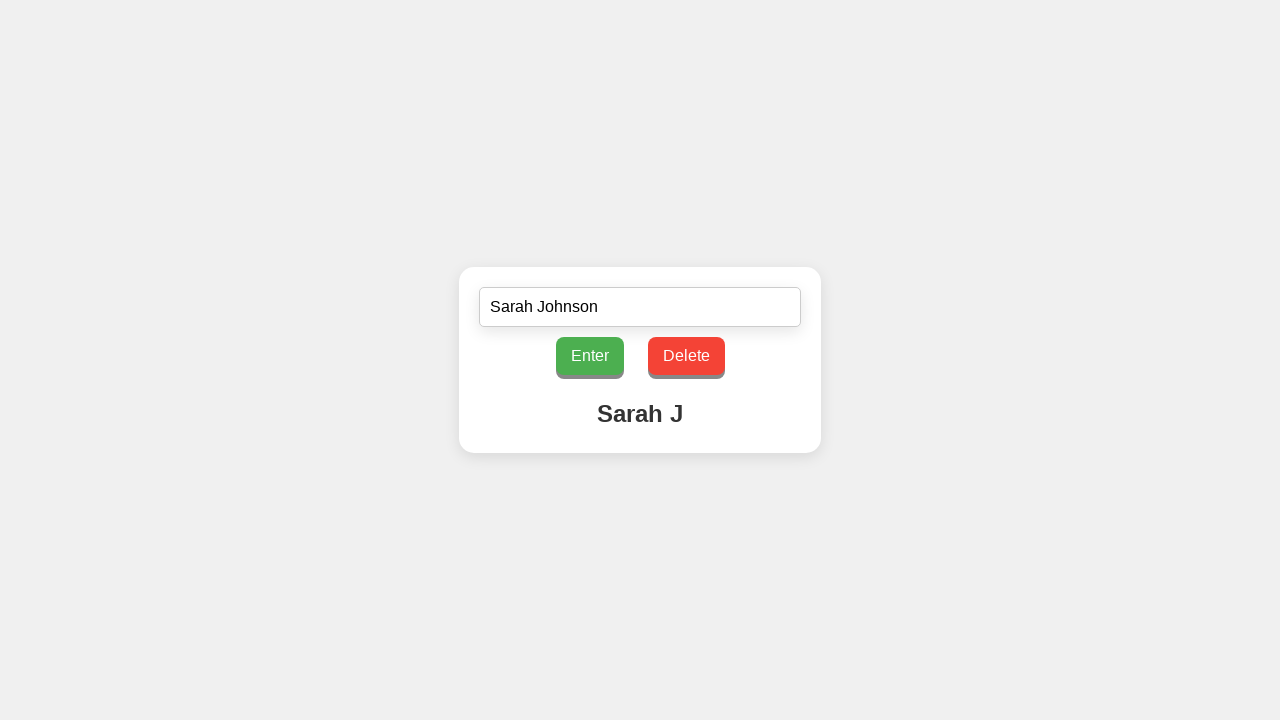

Clicked delete button to remove a character at (686, 356) on #deleteButton
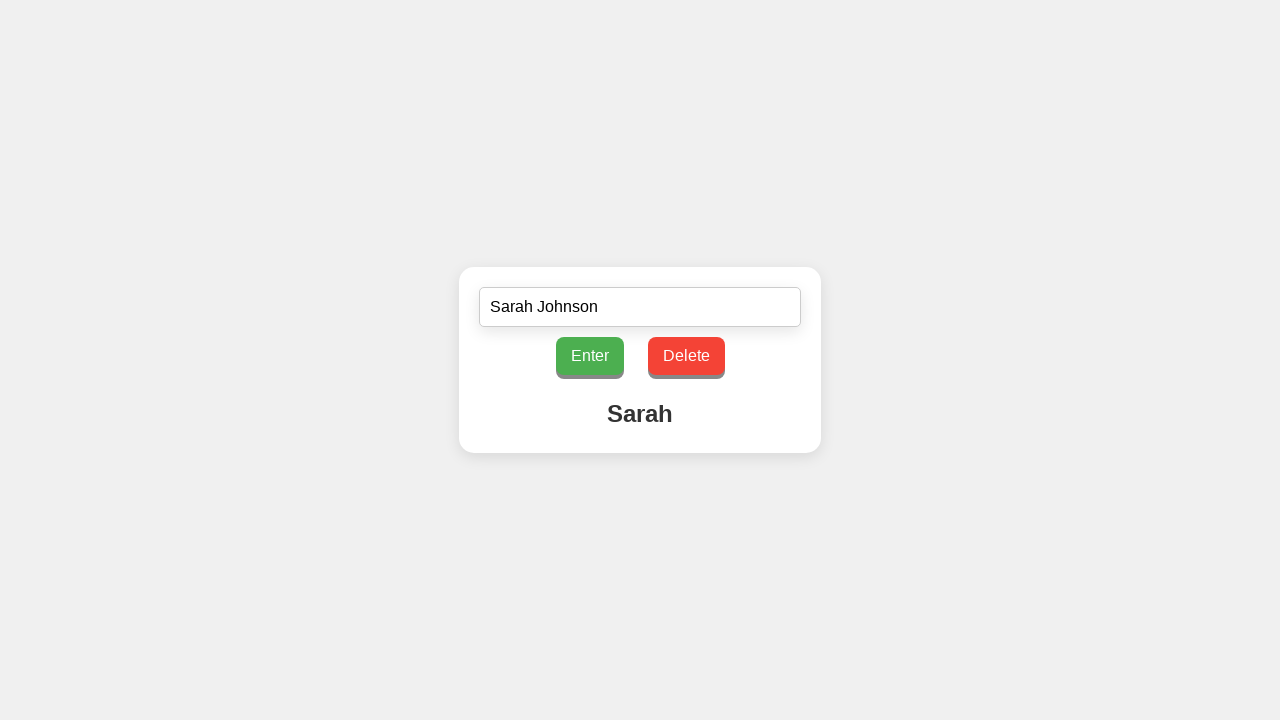

Clicked delete button to remove a character at (686, 356) on #deleteButton
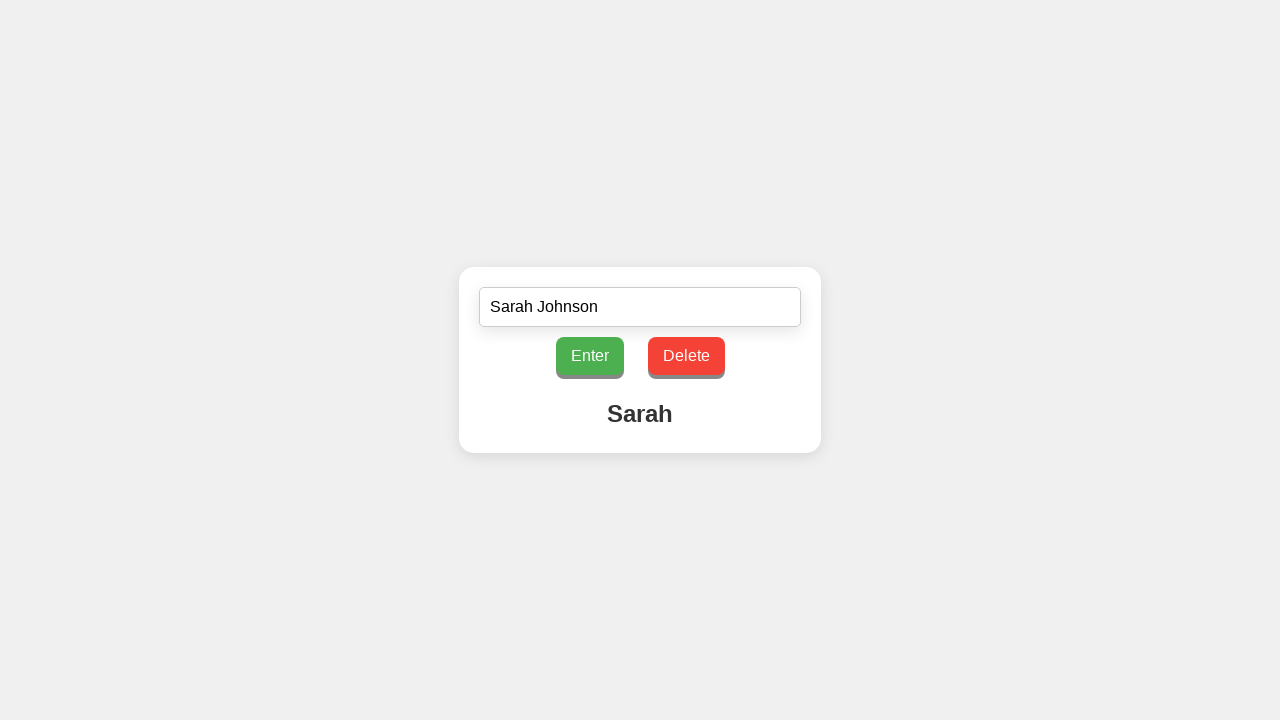

Clicked delete button to remove a character at (686, 356) on #deleteButton
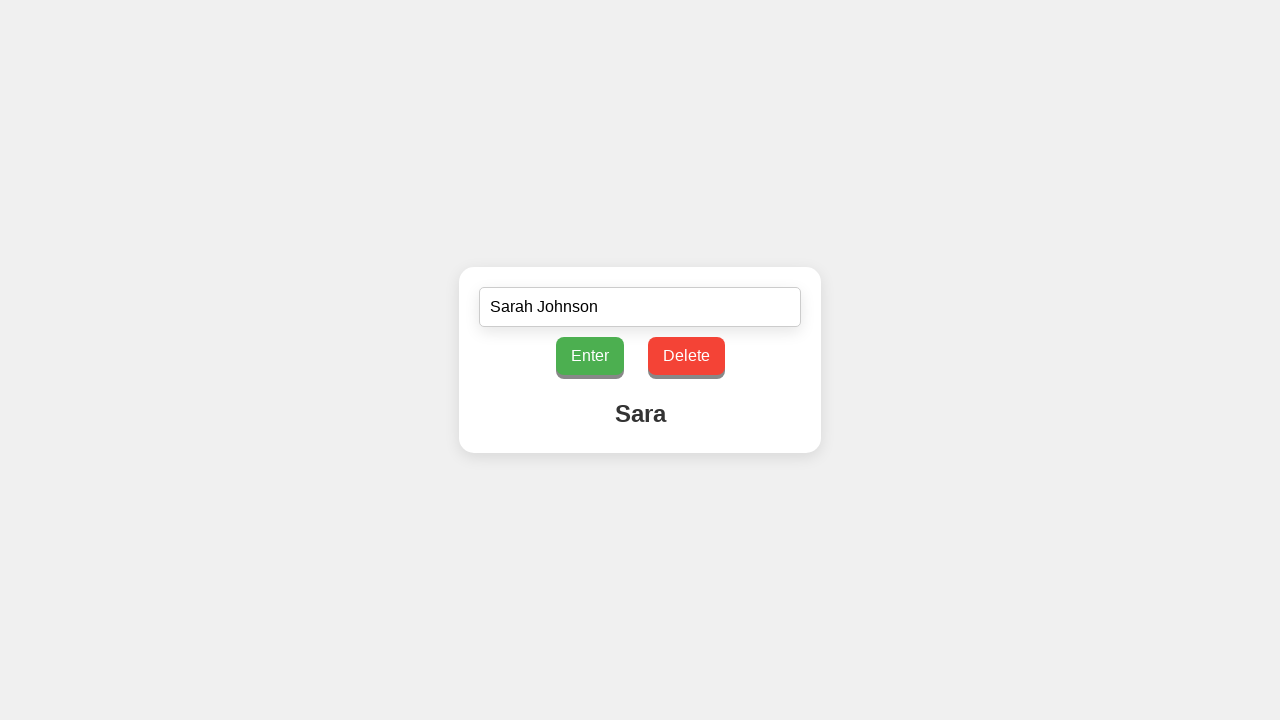

Clicked delete button to remove a character at (686, 356) on #deleteButton
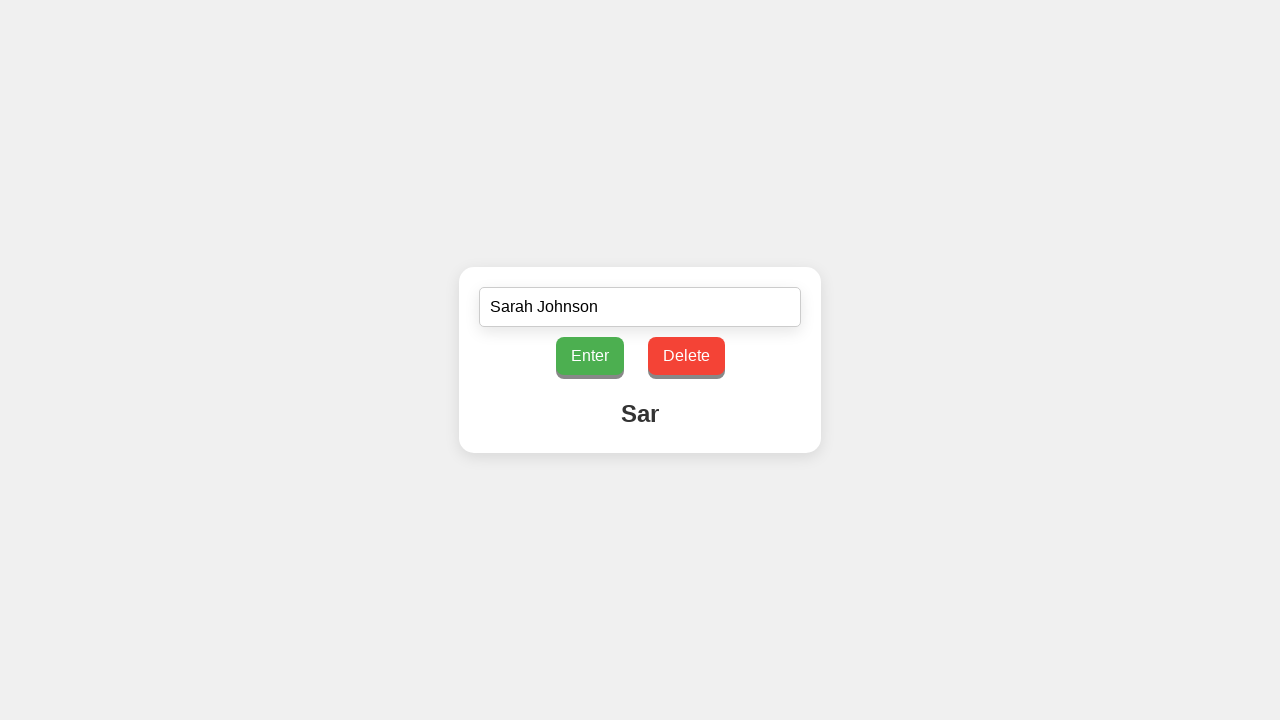

Clicked delete button to remove a character at (686, 356) on #deleteButton
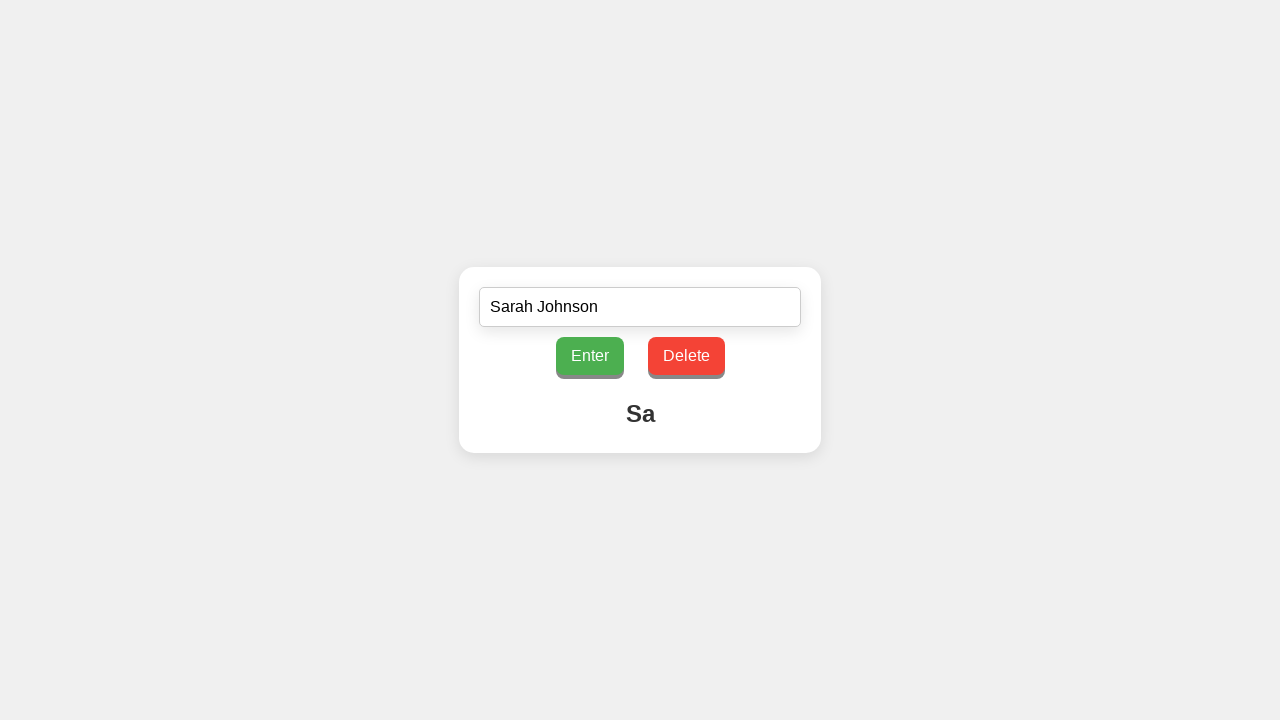

Clicked delete button to remove a character at (686, 356) on #deleteButton
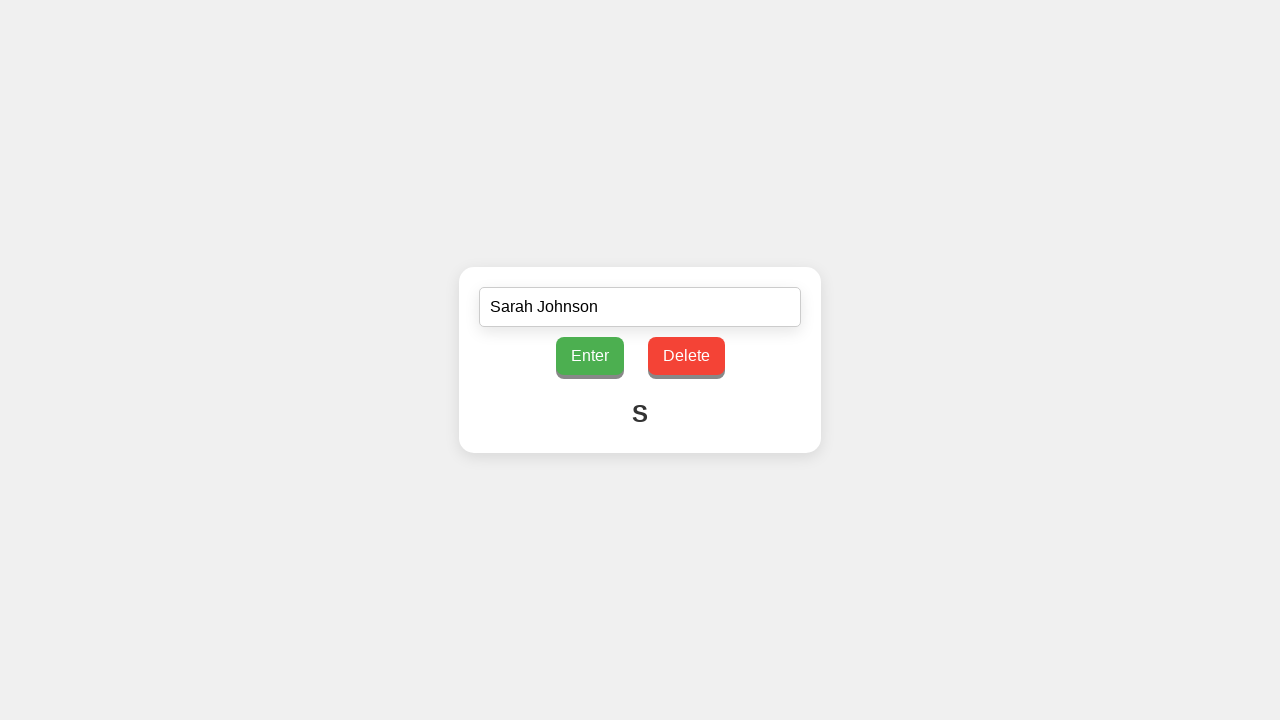

Clicked delete button to remove a character at (686, 356) on #deleteButton
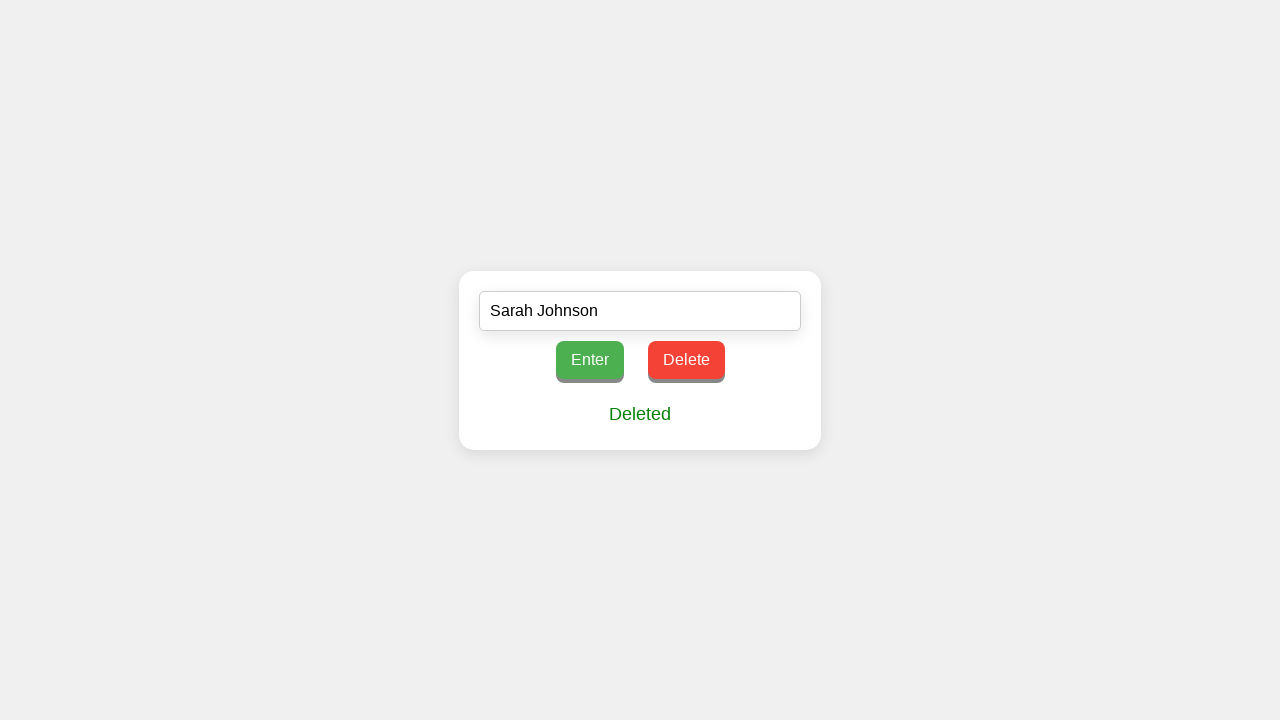

Confirmed 'Deleted' message is now visible
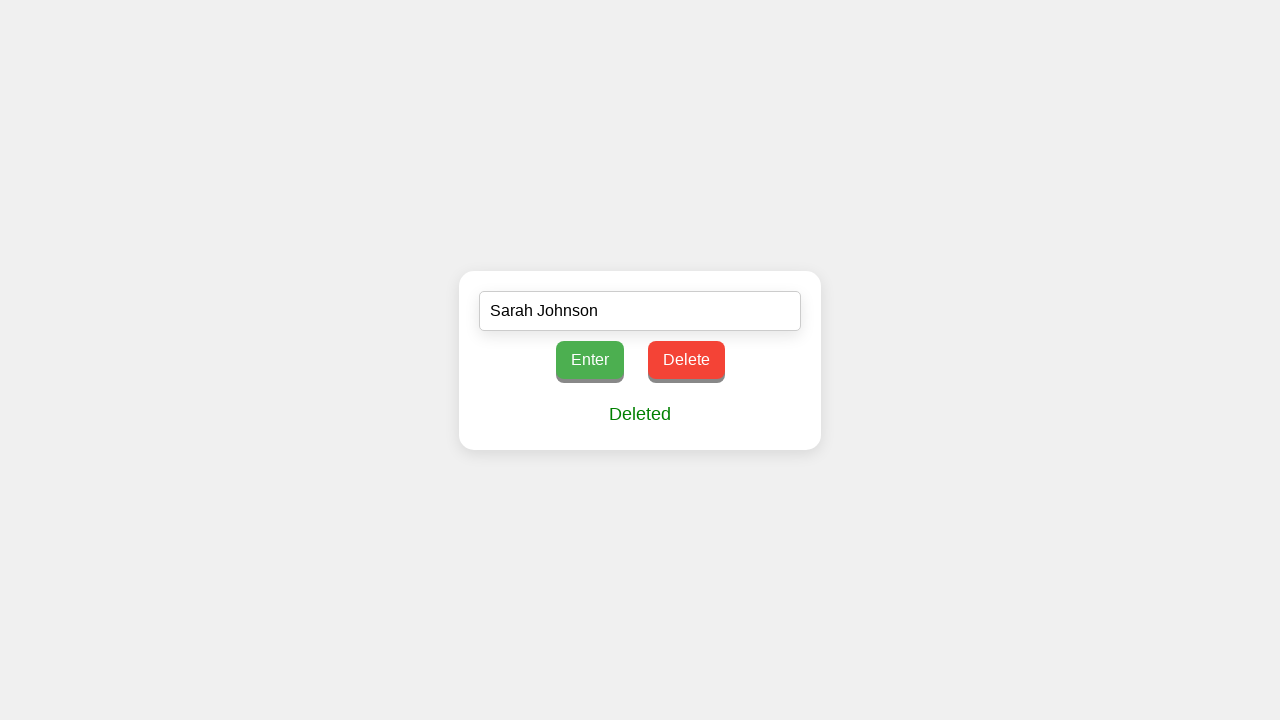

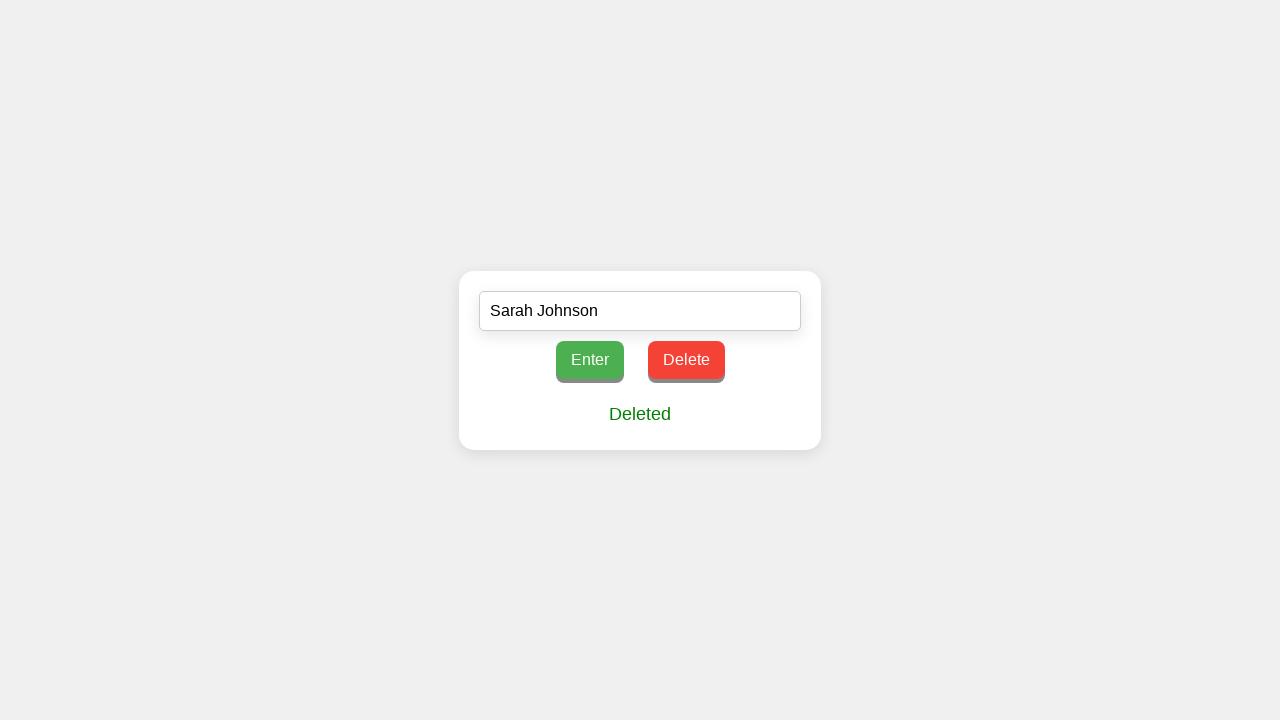